Tests dynamic loading functionality by clicking a Start button and verifying that "Hello World!" text appears after the loading completes

Starting URL: https://the-internet.herokuapp.com/dynamic_loading/1

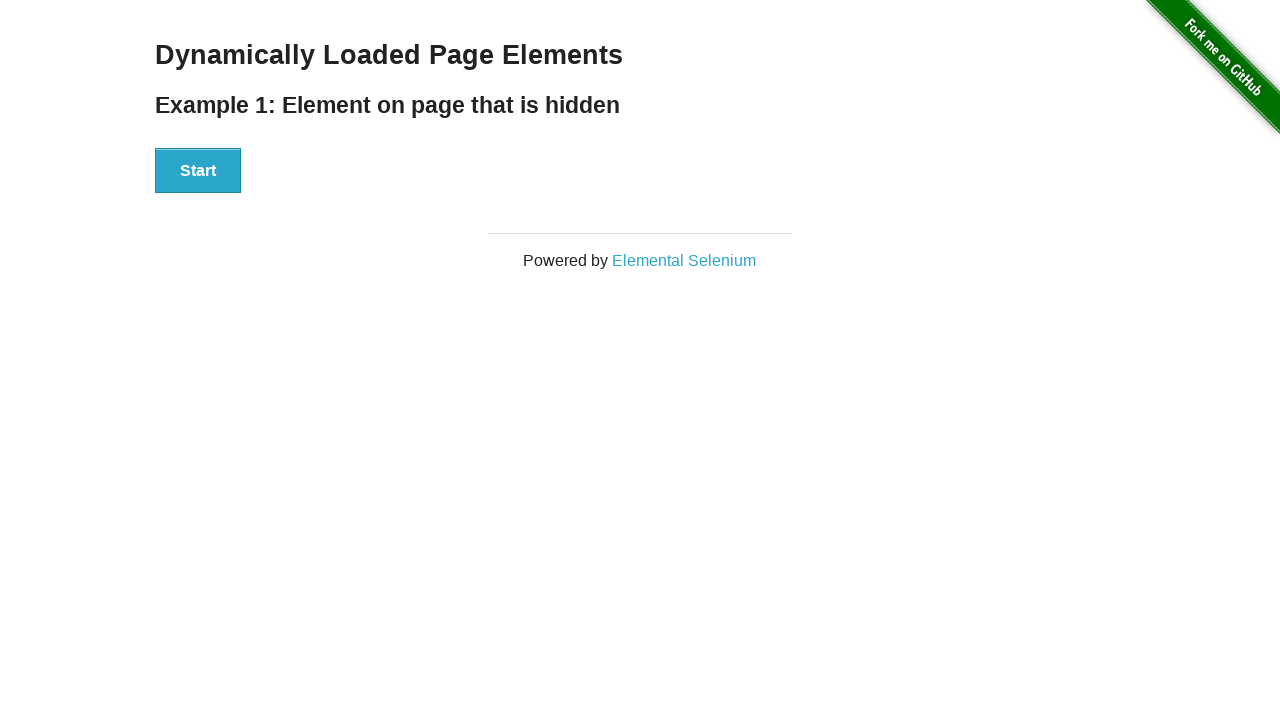

Clicked the Start button to initiate dynamic loading at (198, 171) on xpath=//div[@id='start']/button
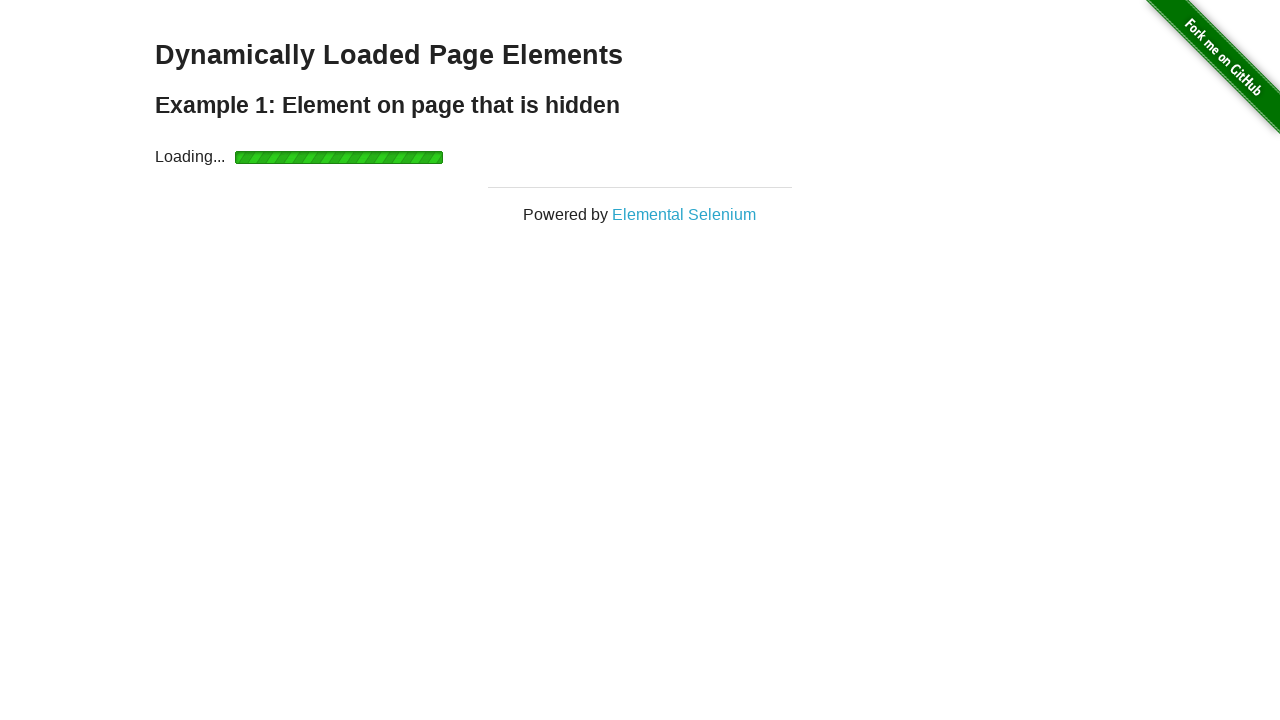

Waited for 'Hello World!' text to appear after loading completes
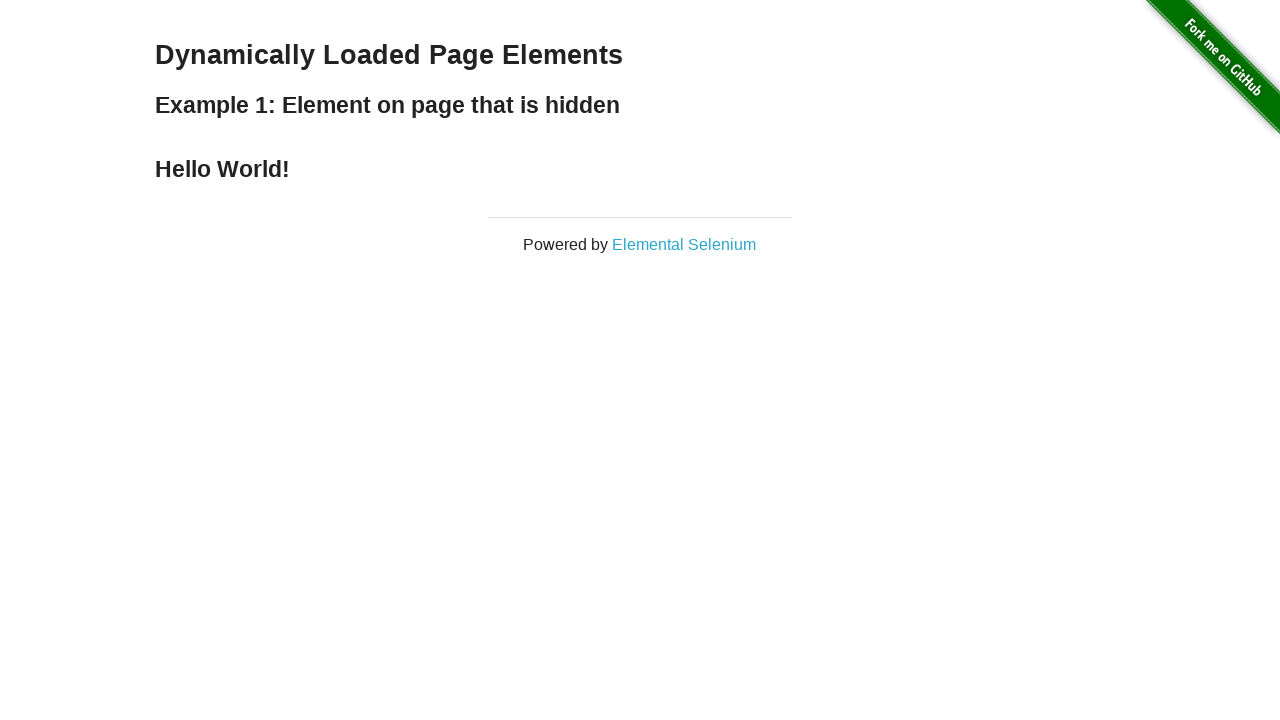

Verified that 'Hello World!' element is visible
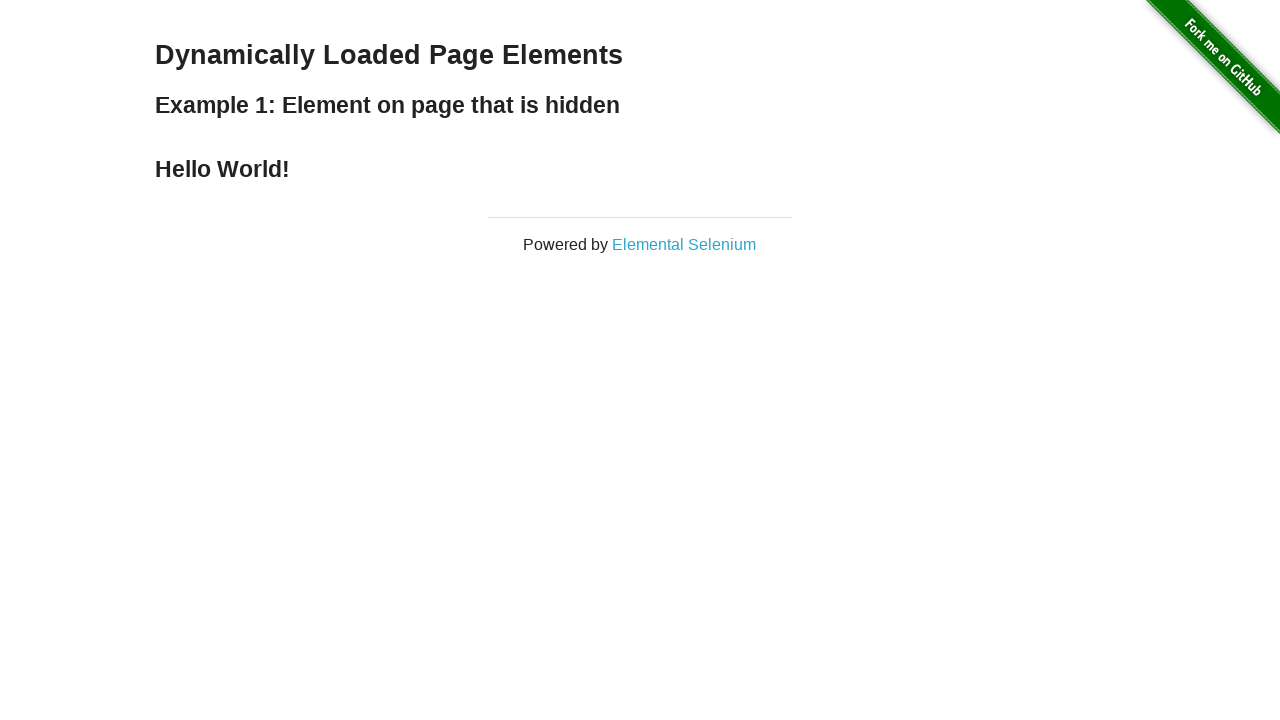

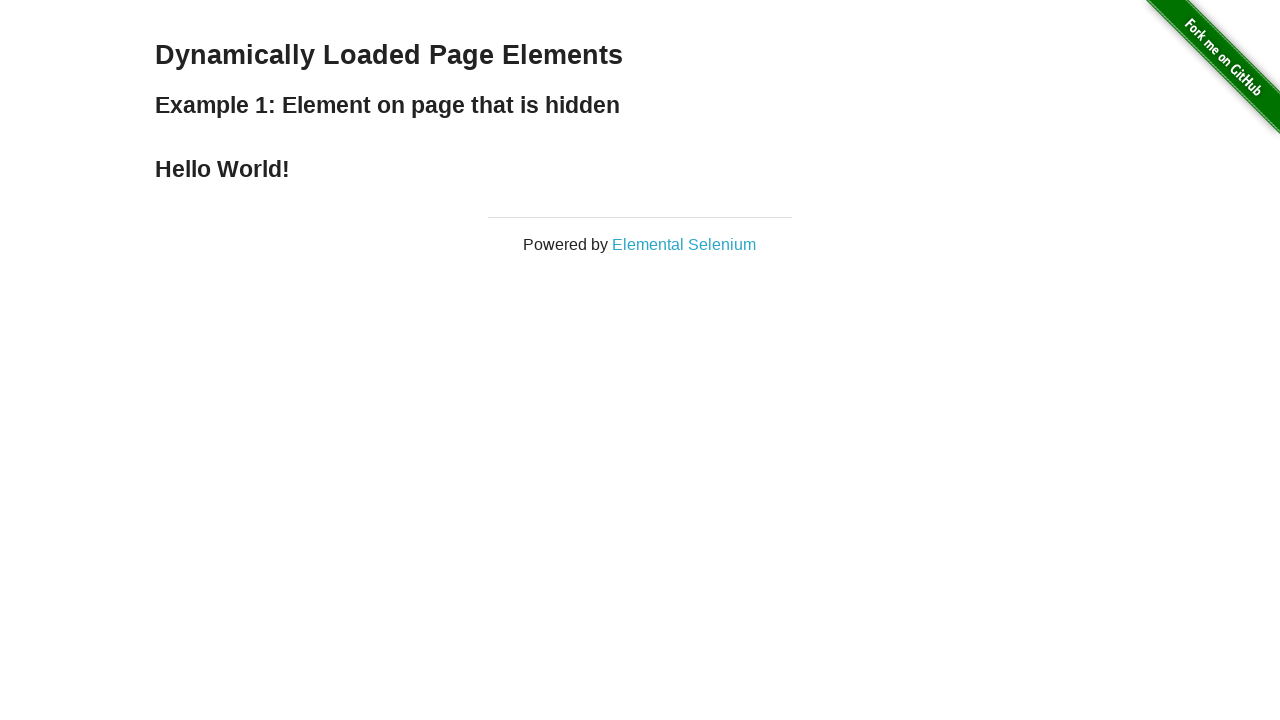